Tests double-click functionality by performing a double-click action on a button element on a testing practice page

Starting URL: https://trytestingthis.netlify.app/

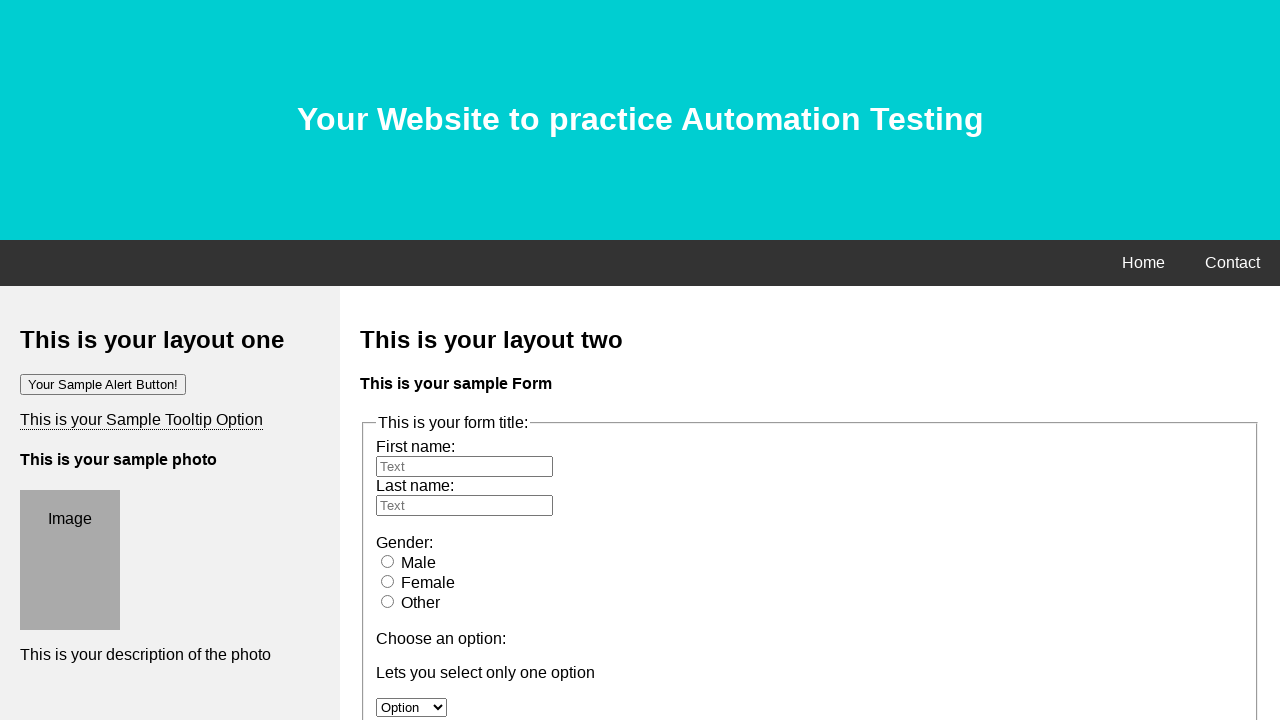

Navigated to the testing practice page
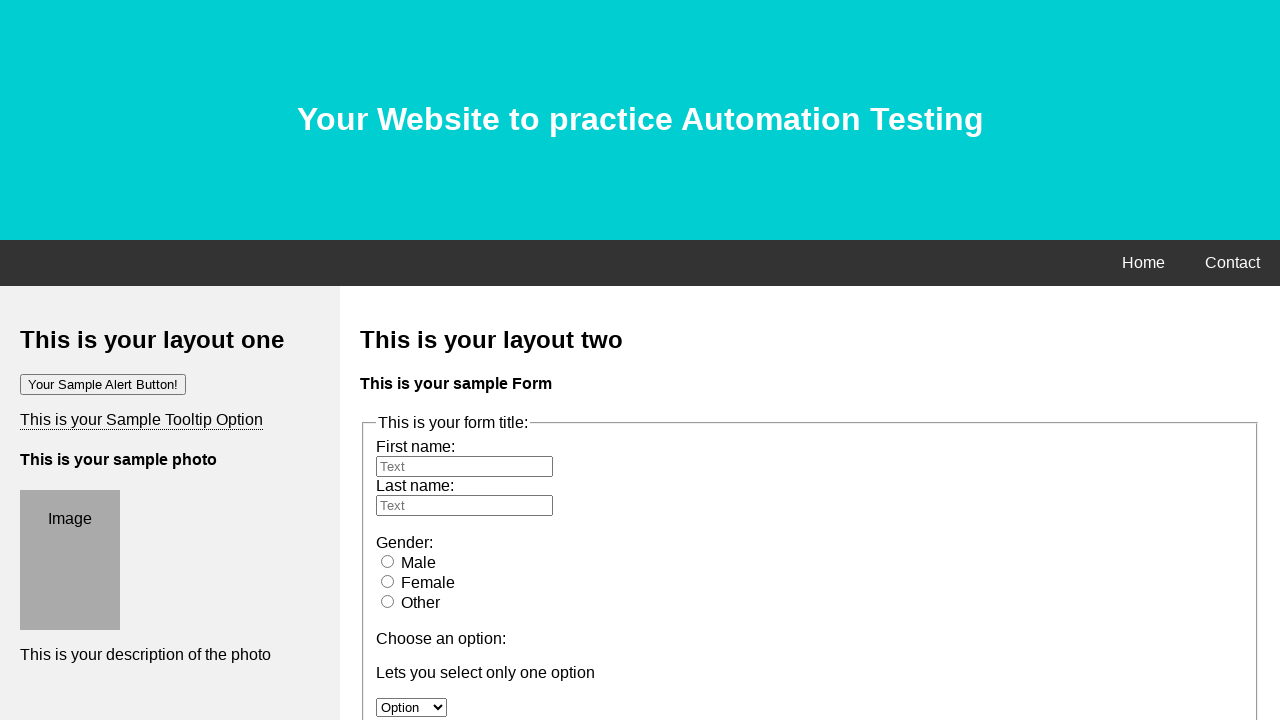

Performed double-click action on the double-click button at (74, 361) on xpath=//button[contains(text(),'Double-click me')]
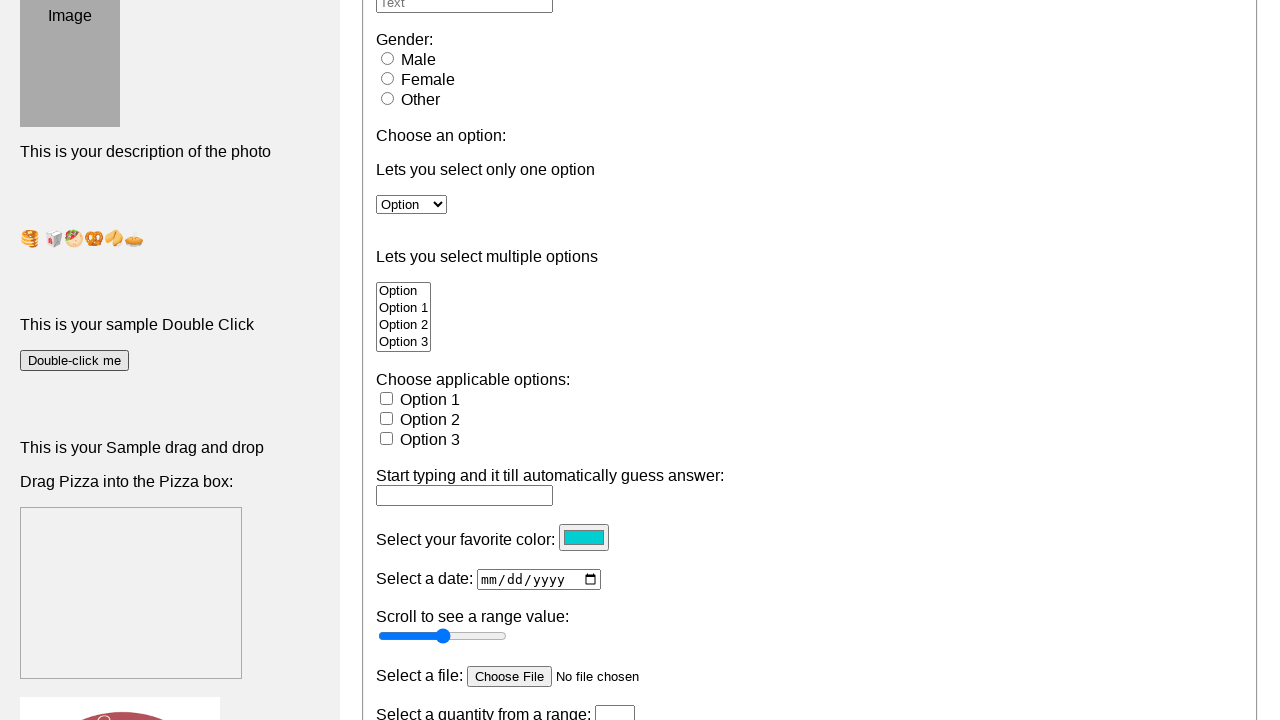

Waited 1 second to observe the double-click result
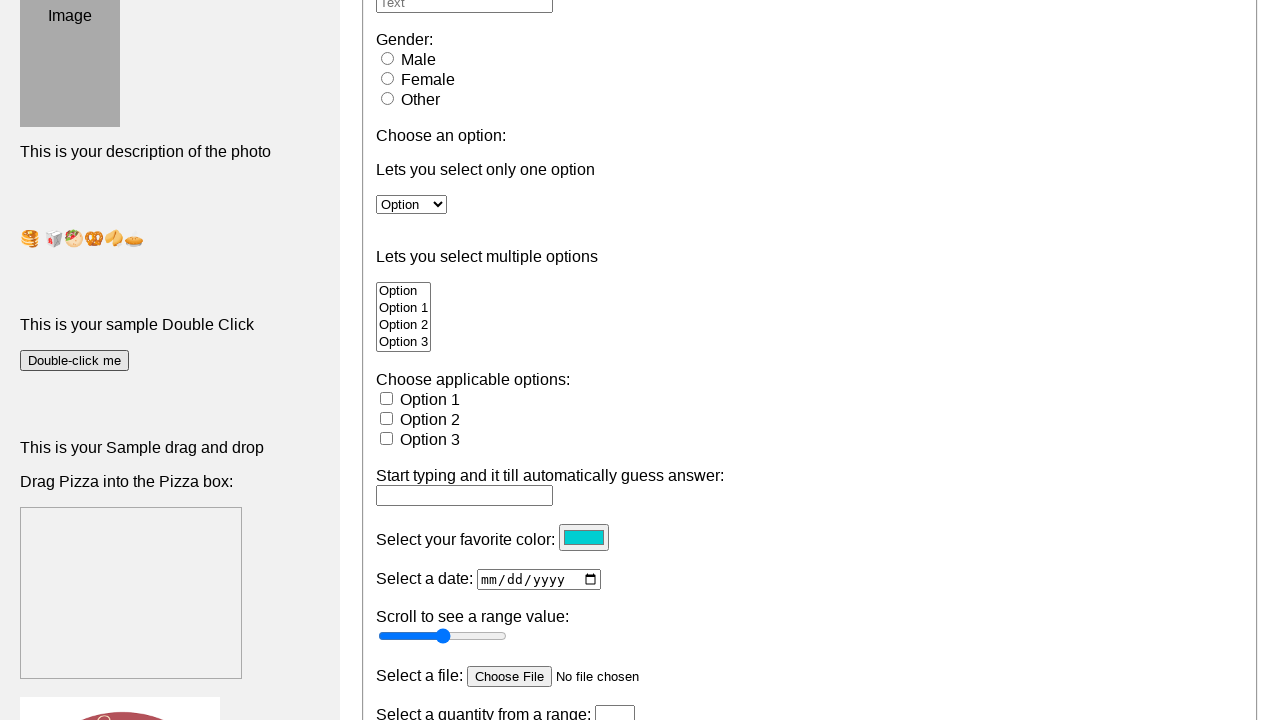

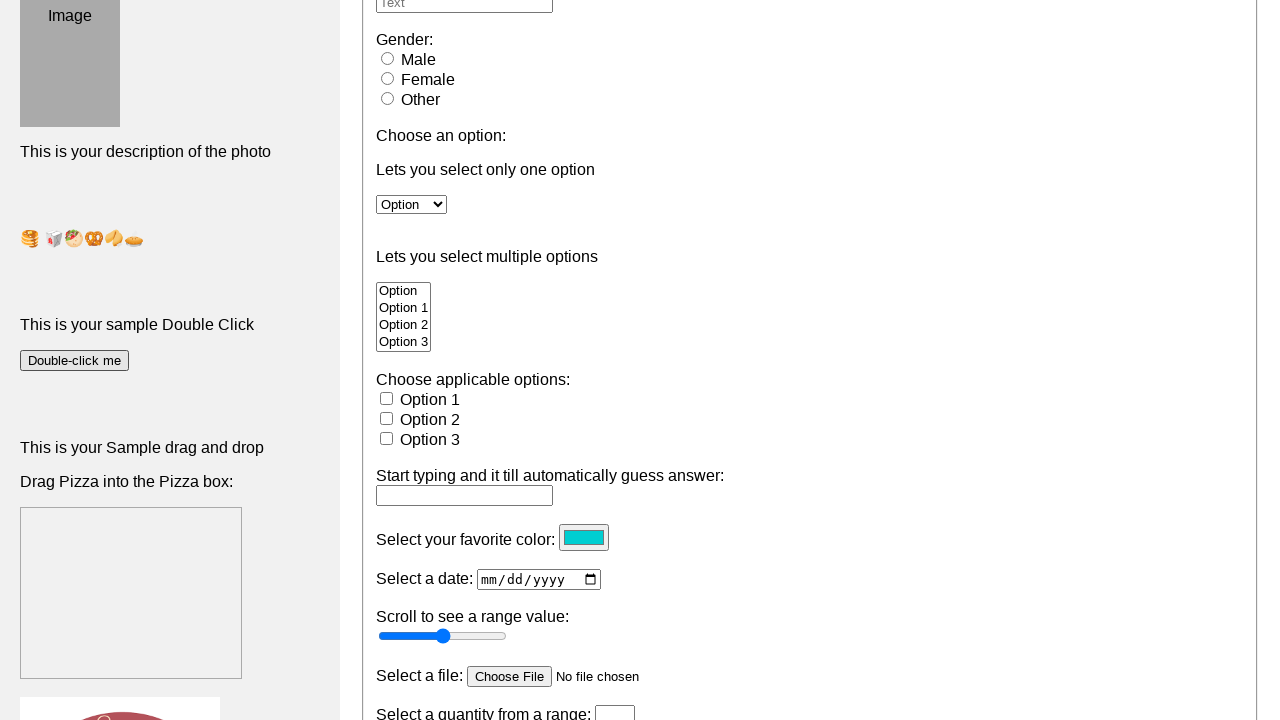